Navigates to checkout form and verifies name of card field is enabled and displayed

Starting URL: https://webshop-agil-testautomatiserare.netlify.app/

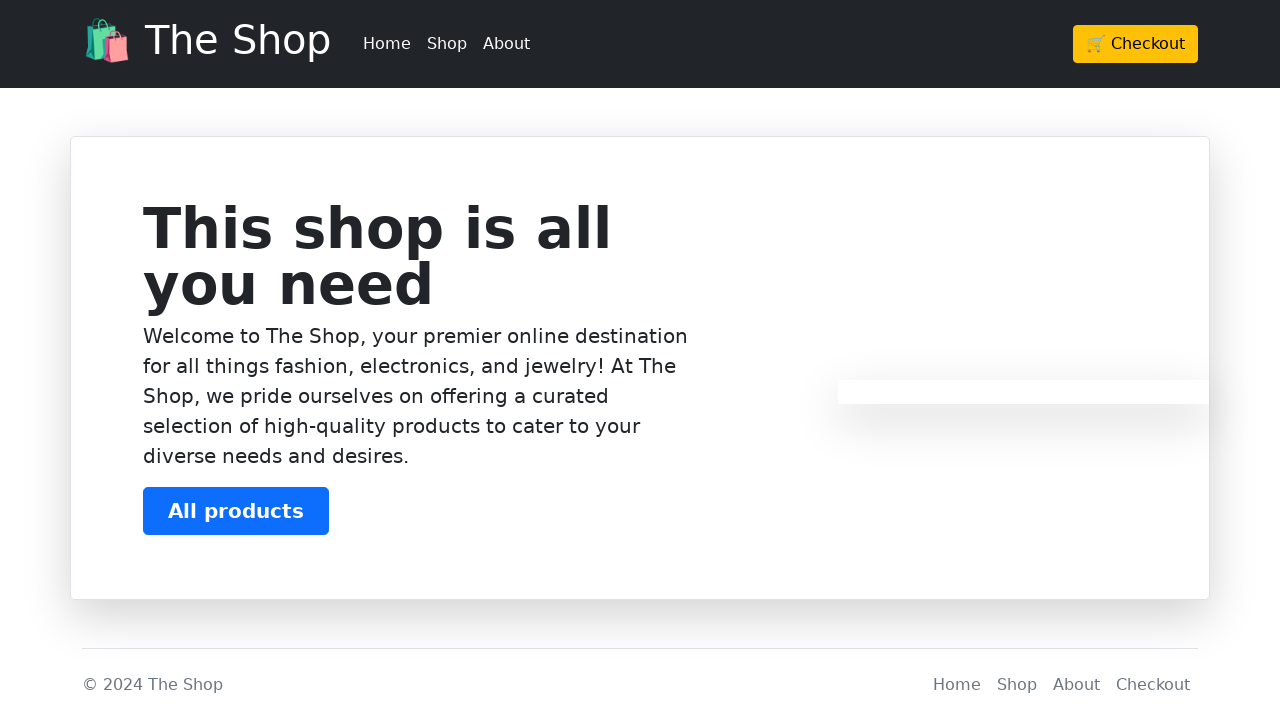

Clicked checkout button at (1136, 44) on .btn-warning
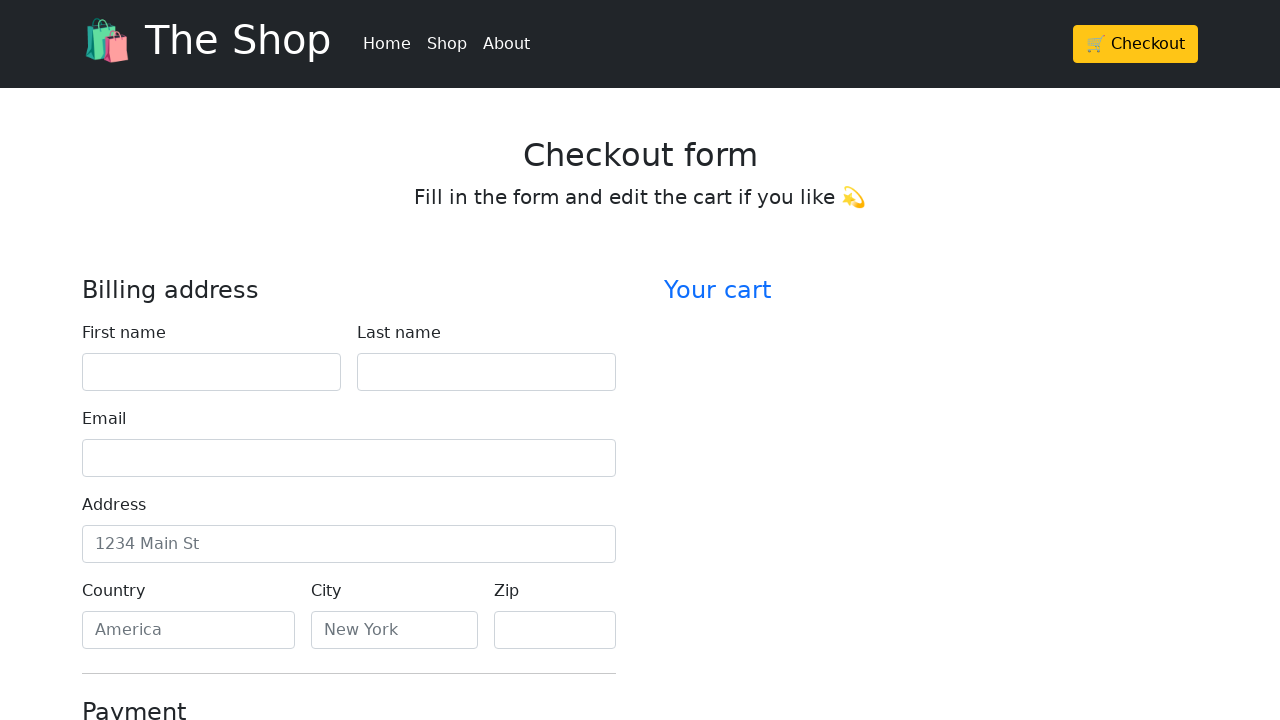

Located name of card field element
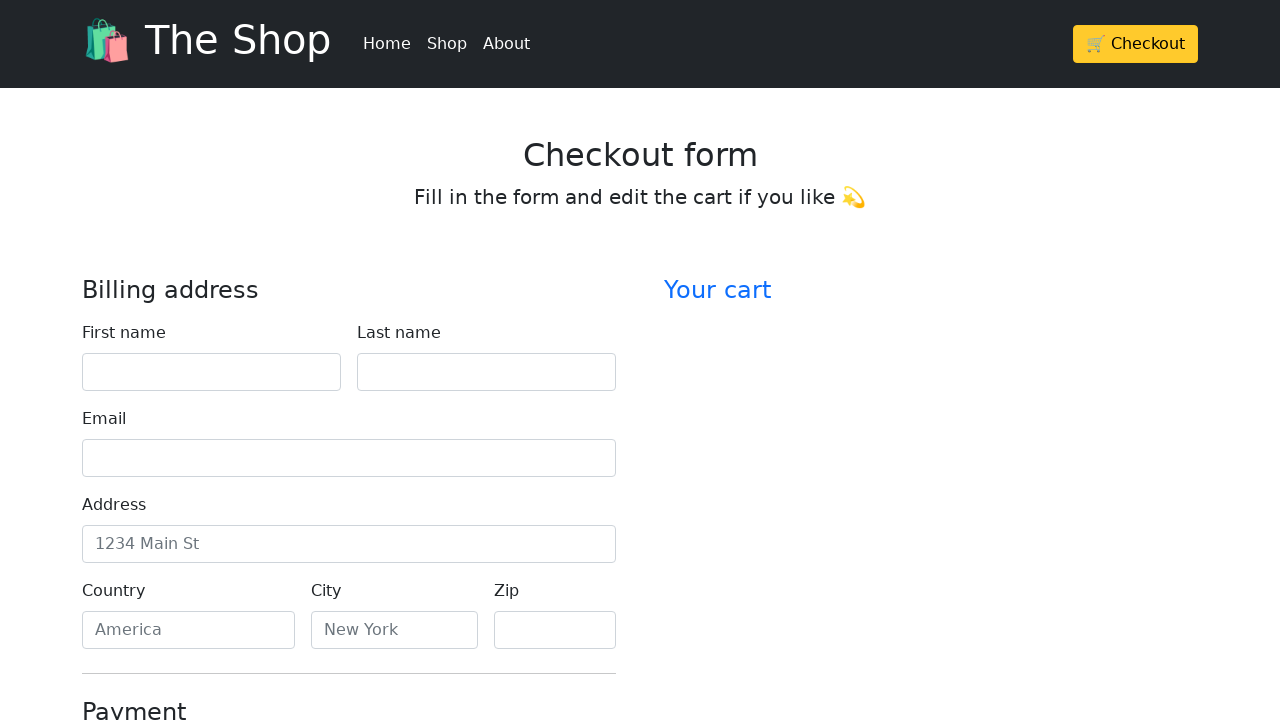

Verified name of card field is enabled
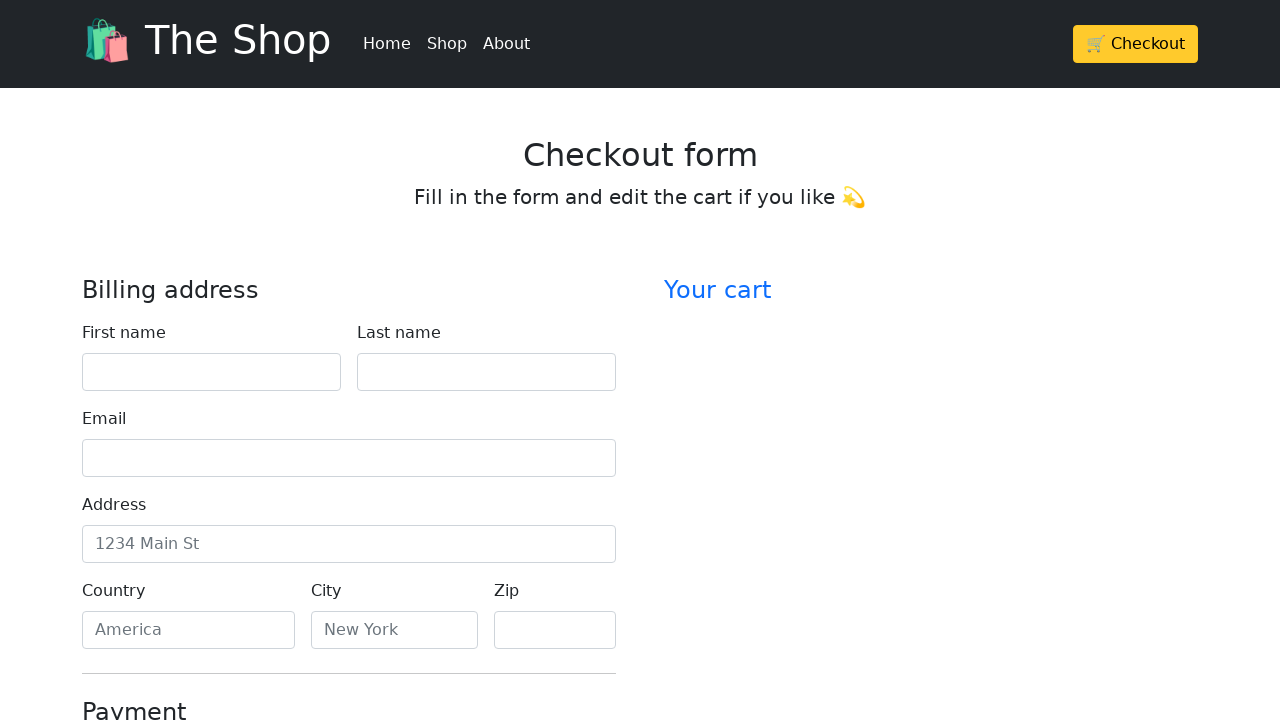

Verified name of card field is displayed
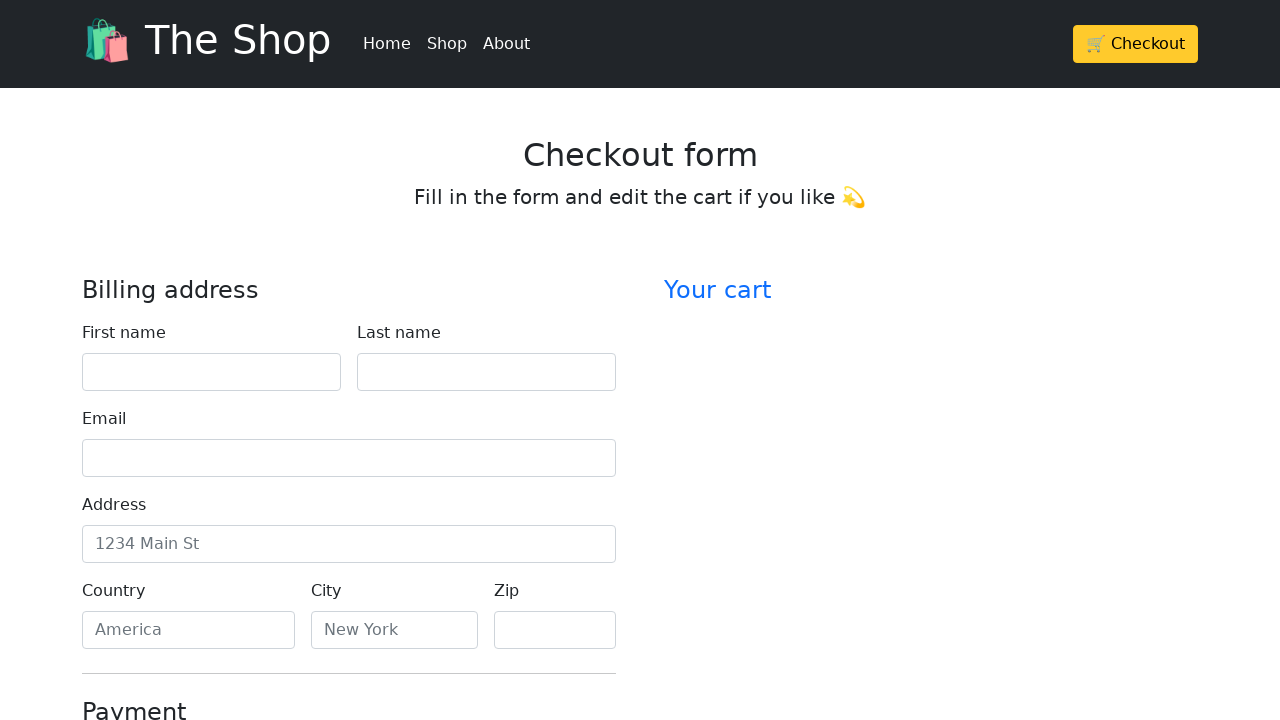

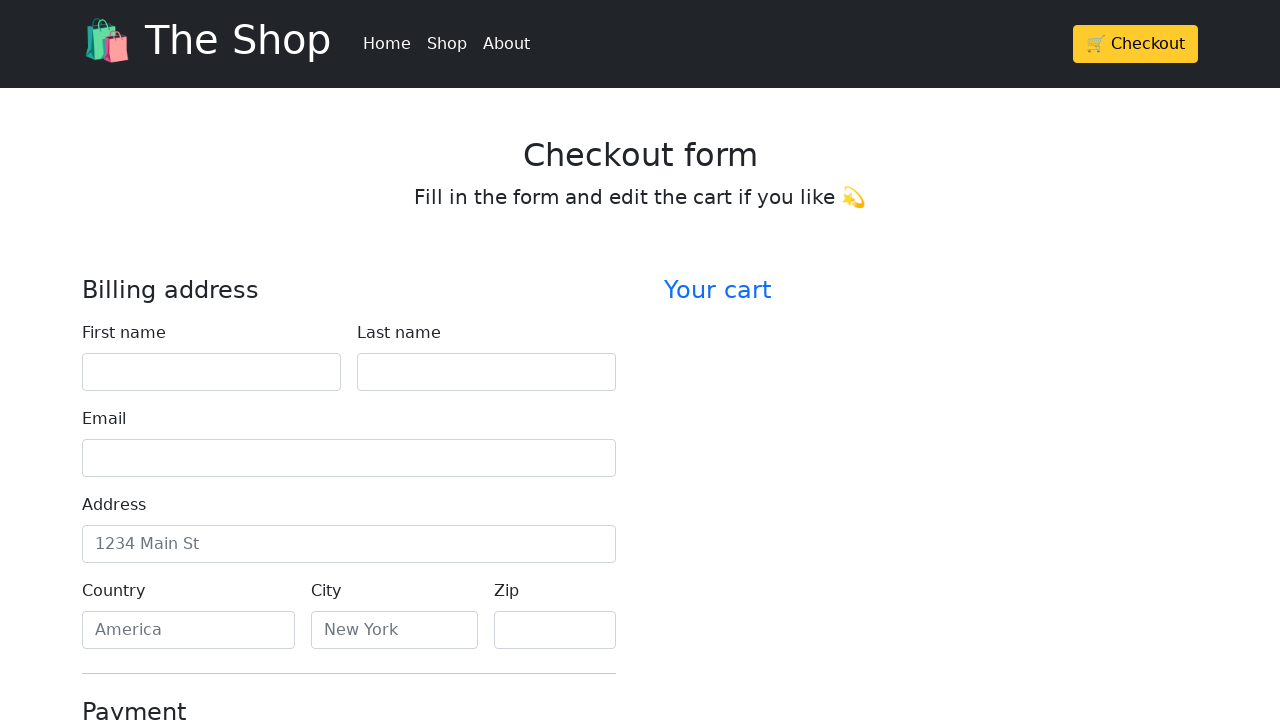